Navigates to TutorialsFreak homepage and clicks a button on the page

Starting URL: https://www.tutorialsfreak.com/

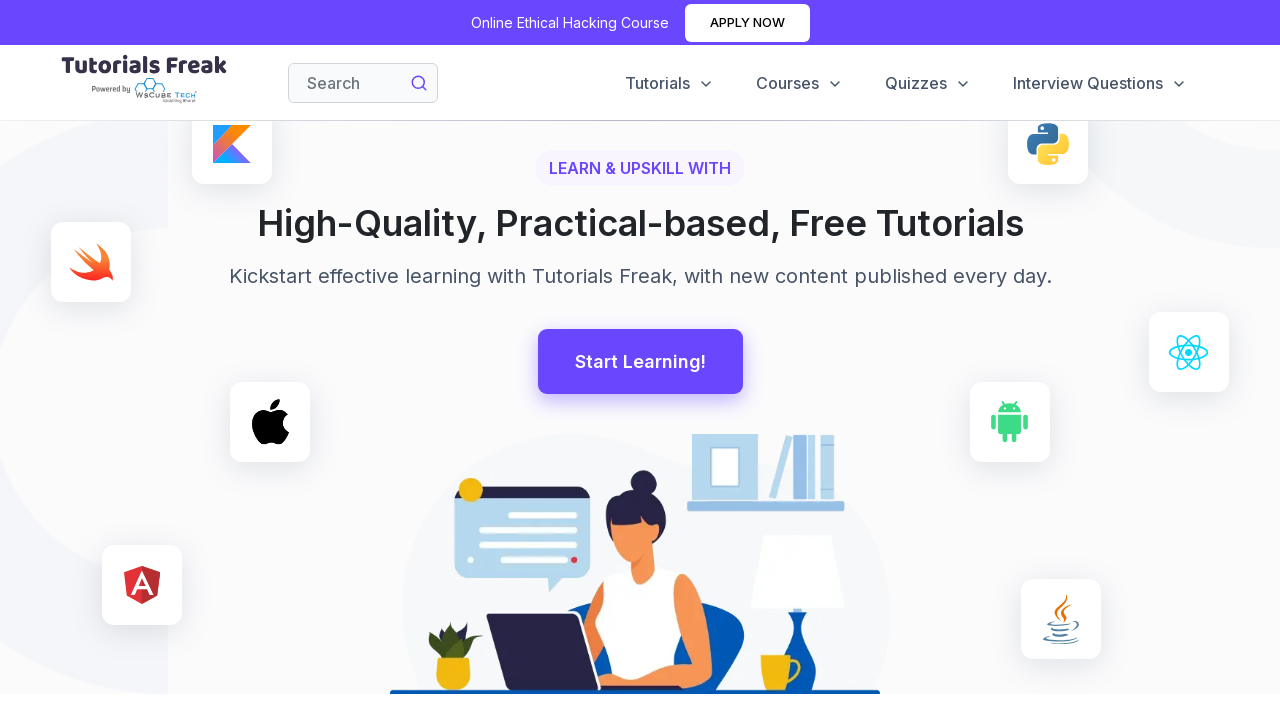

Clicked button in the first section of TutorialsFreak homepage at (640, 362) on xpath=/html/body/div/div[2]/div/section[1]/div/div[1]/div/div/div/div[2]/button
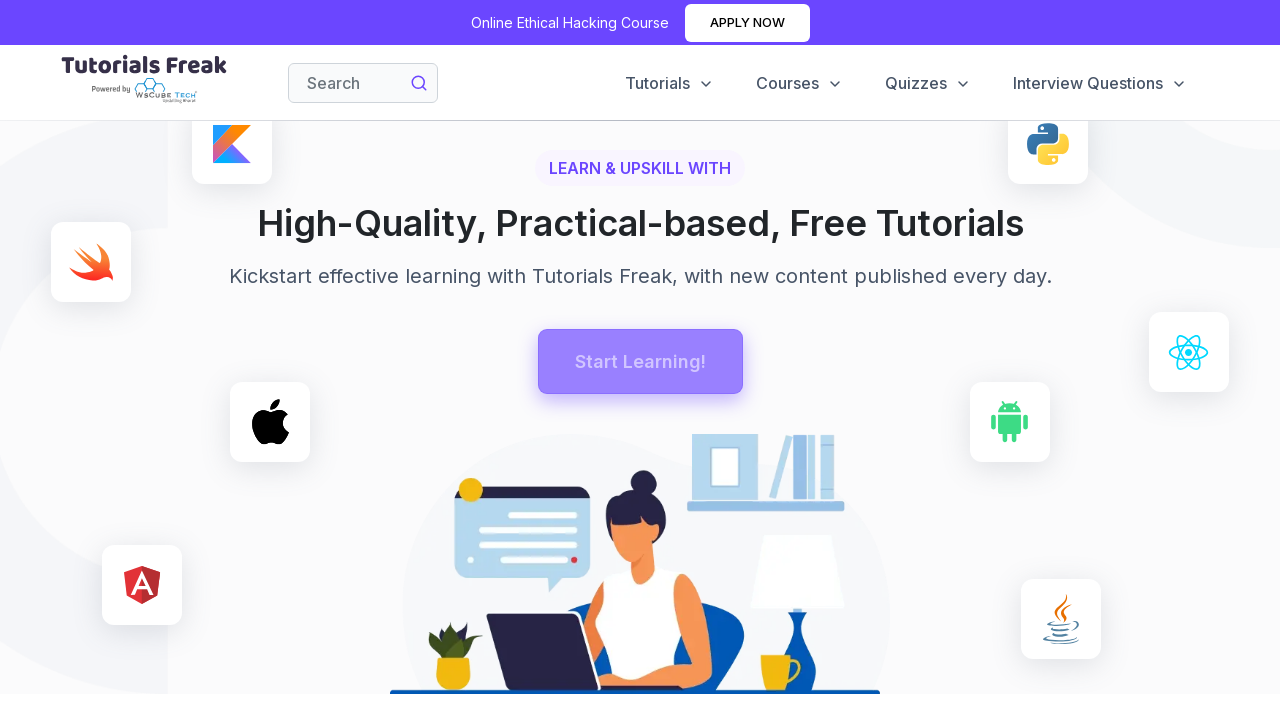

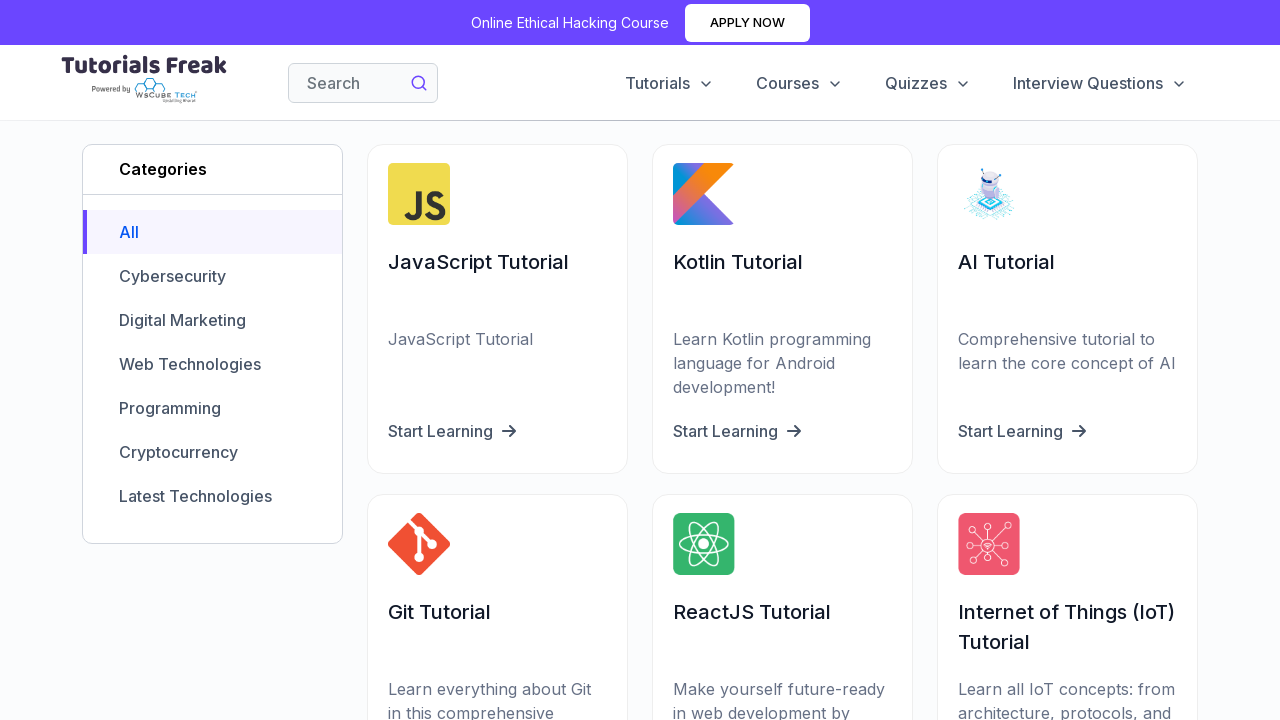